Tests an e-commerce checkout flow by searching for a product, adding it to cart, proceeding through checkout, selecting a country, and placing an order

Starting URL: https://rahulshettyacademy.com/seleniumPractise/#/

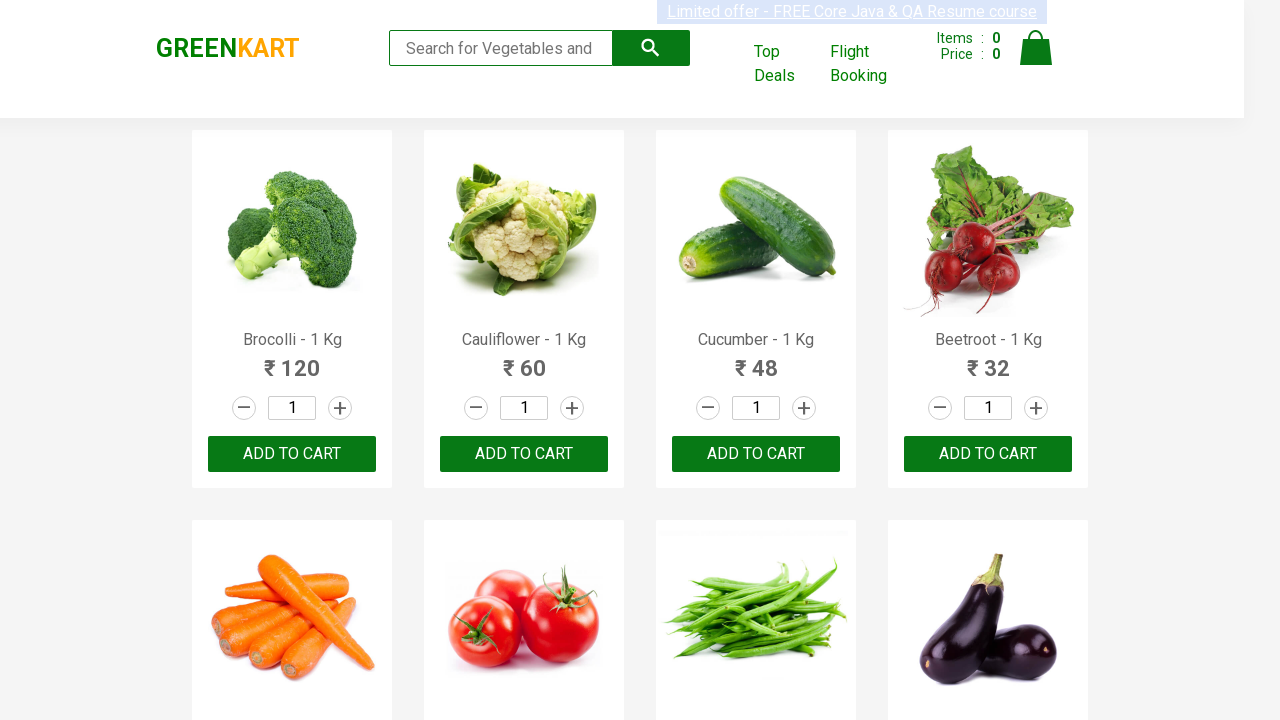

Filled search field with 'Brocolli' on .search-keyword
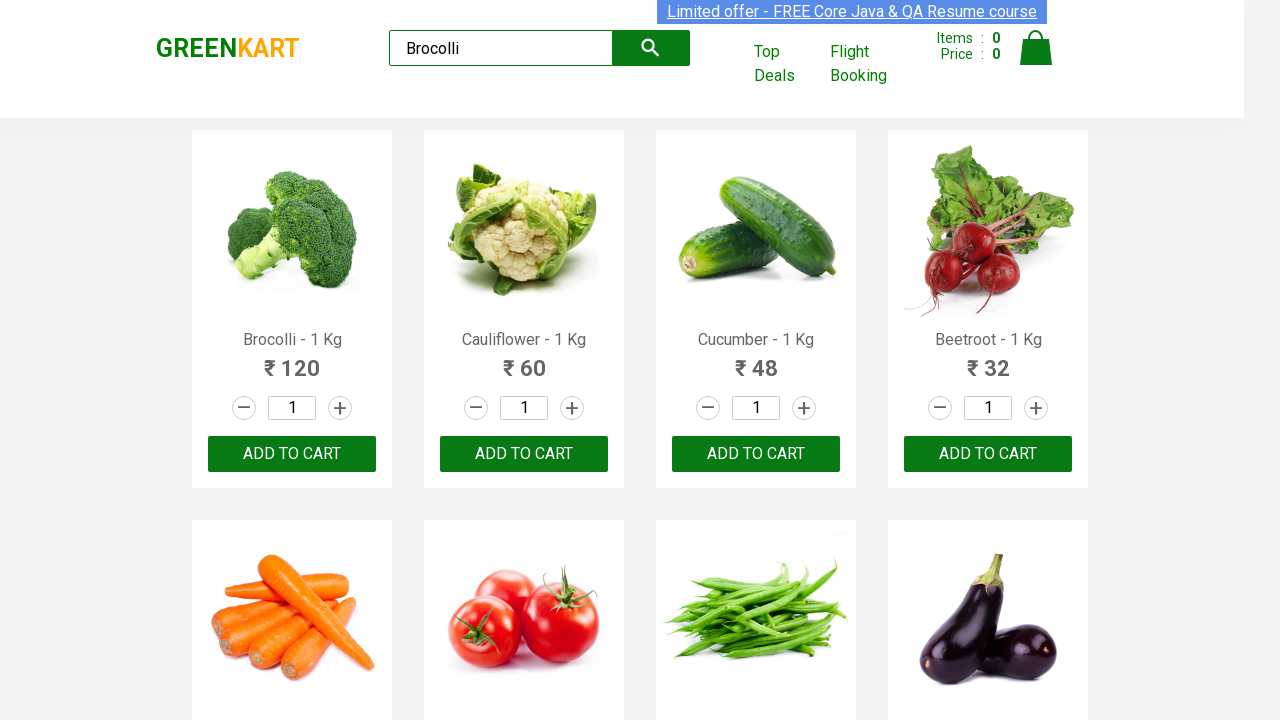

Waited for search results to load
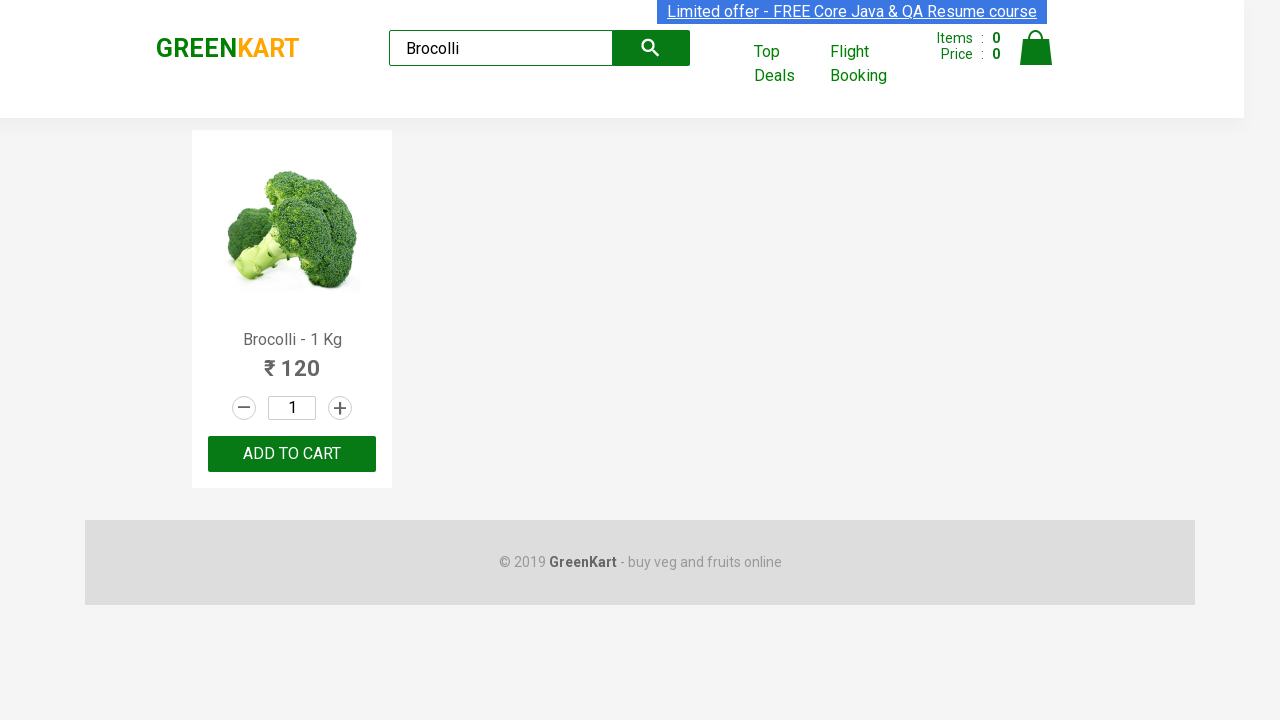

Clicked the + button to increase product quantity at (340, 408) on a:has-text('+')
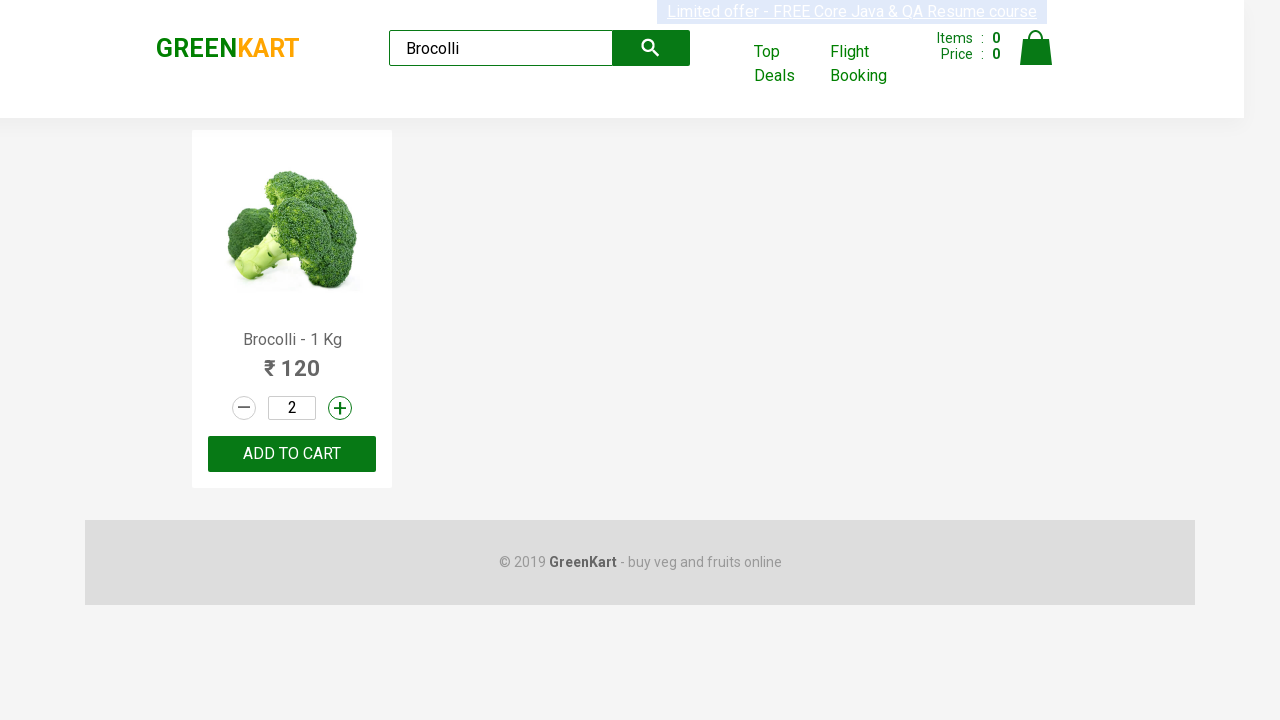

Clicked ADD TO CART button at (292, 454) on button:has-text('ADD TO CART')
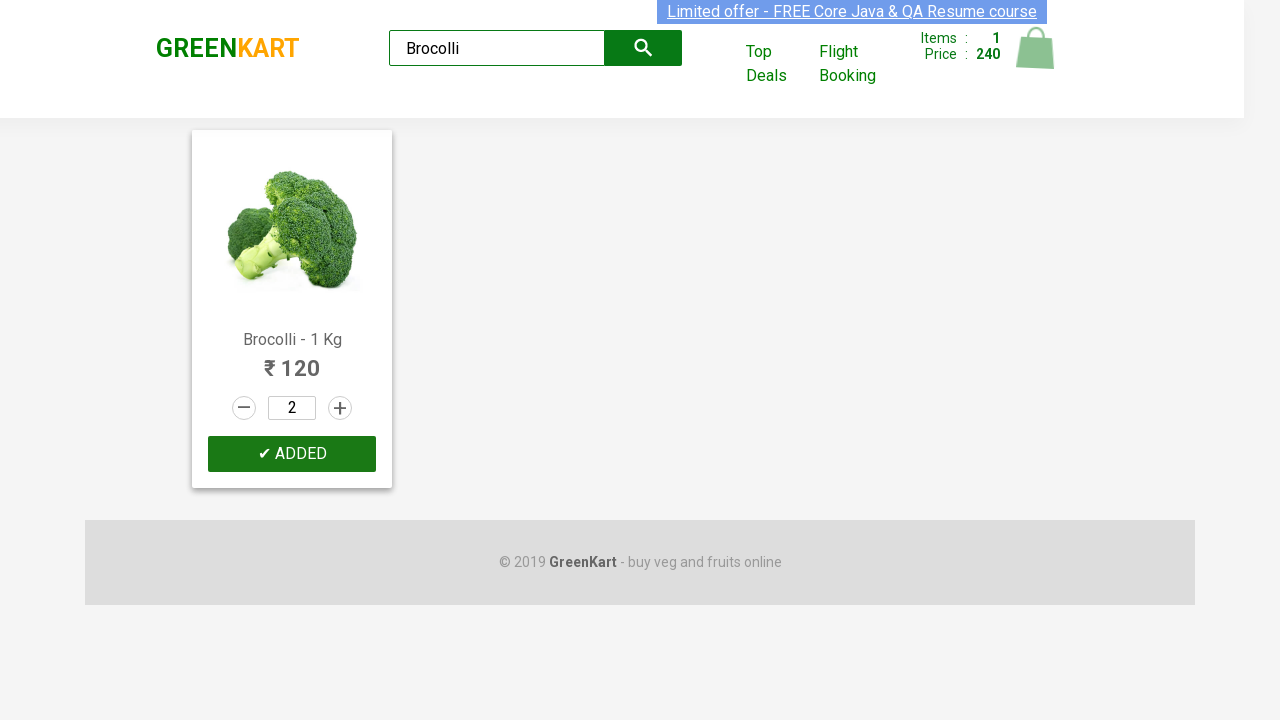

Clicked cart icon to view cart at (1036, 59) on .cart-icon
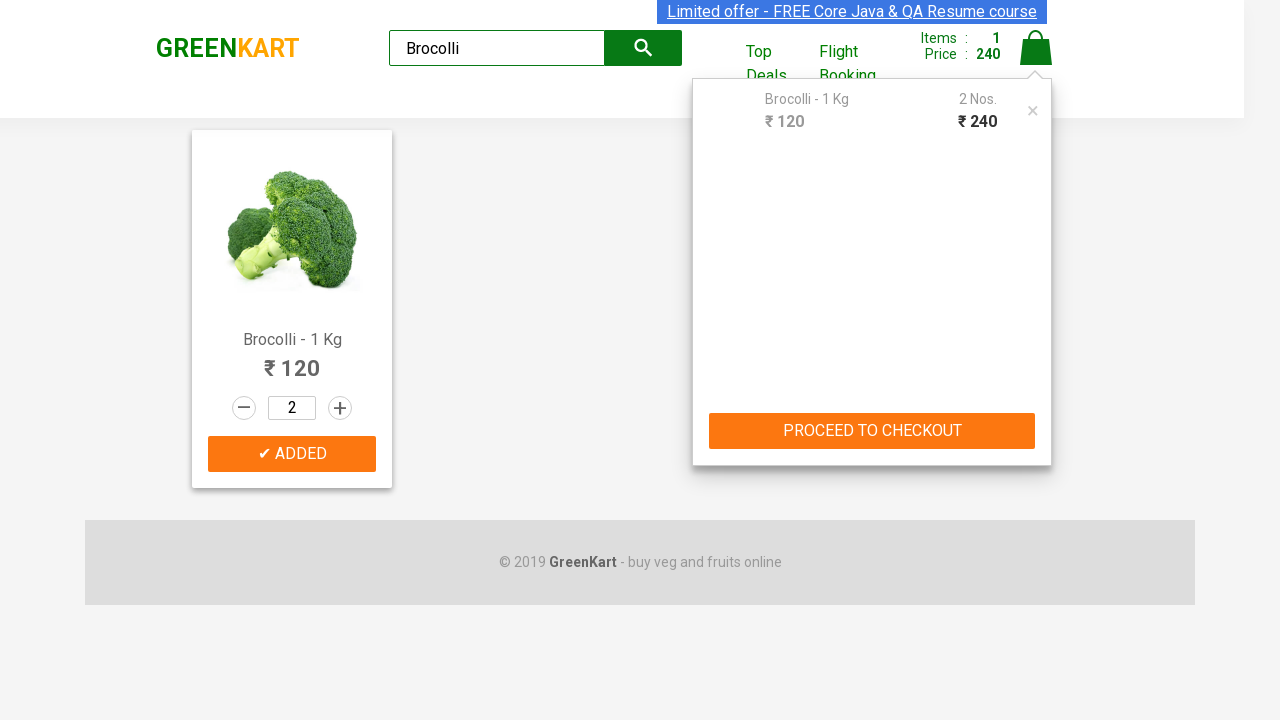

Clicked PROCEED TO CHECKOUT button at (872, 431) on button:has-text('PROCEED TO CHECKOUT')
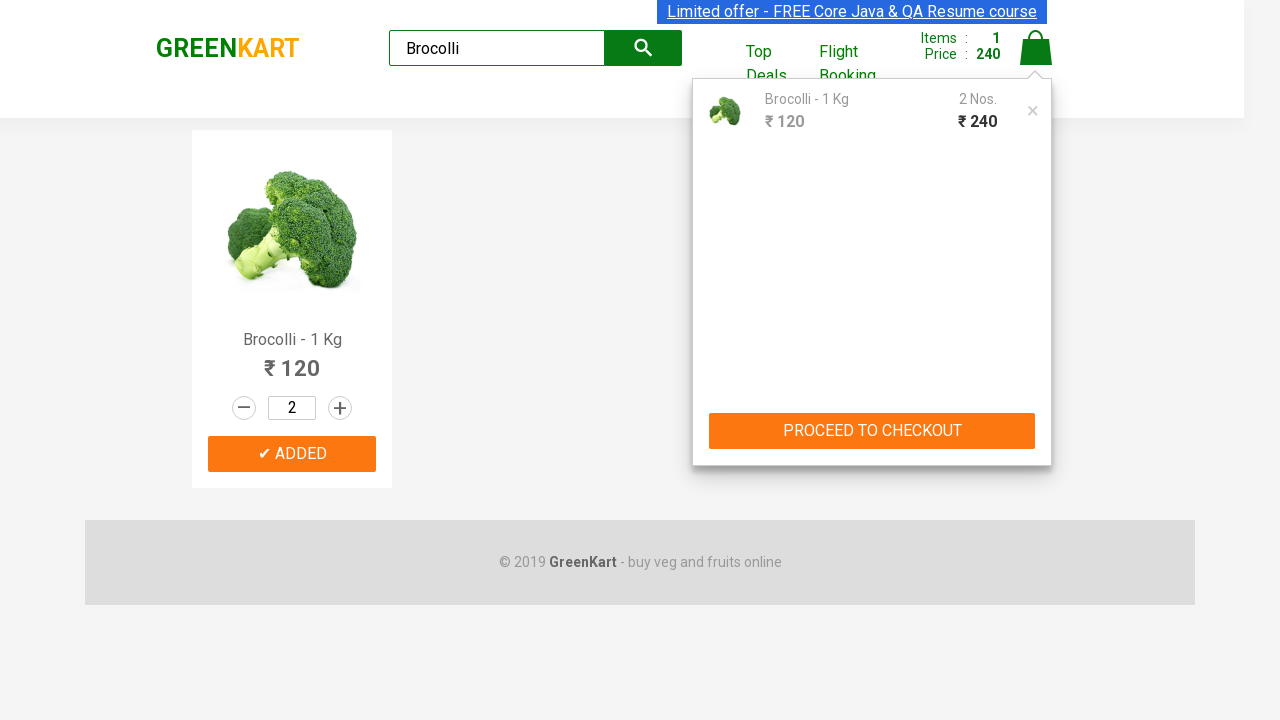

Waited for checkout page to load
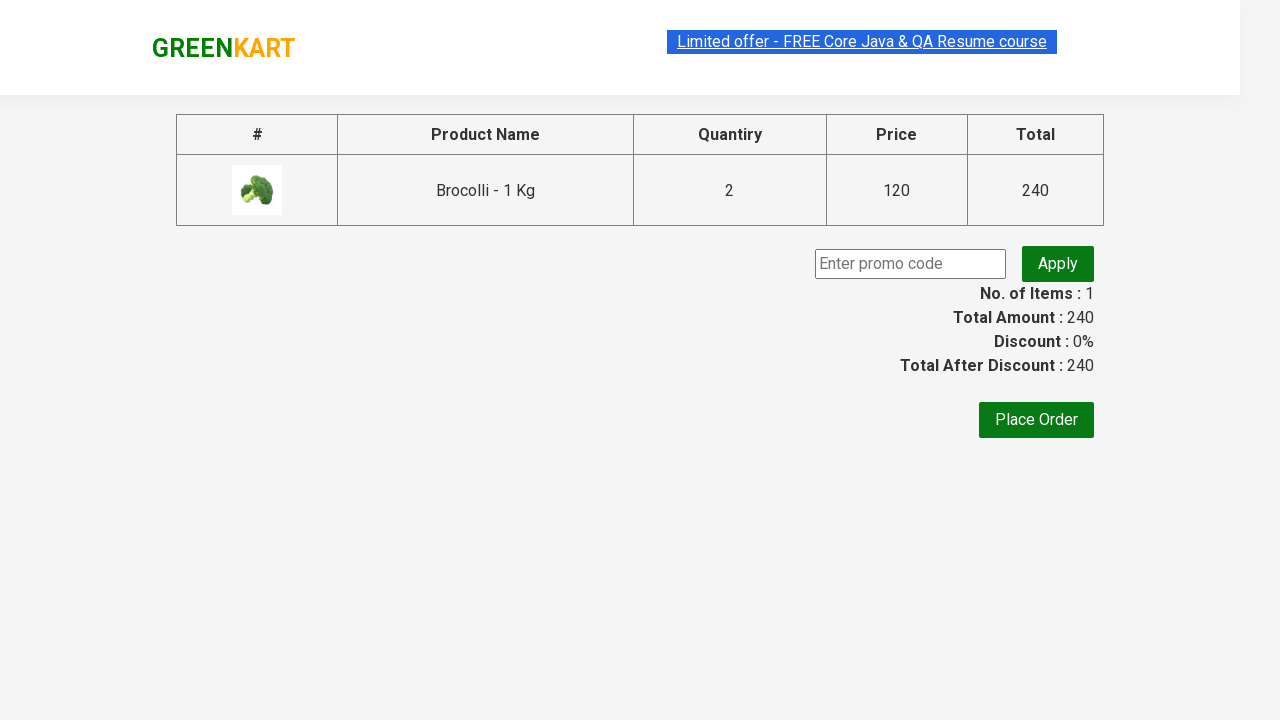

Clicked Place Order button at (1036, 420) on button:has-text('Place Order')
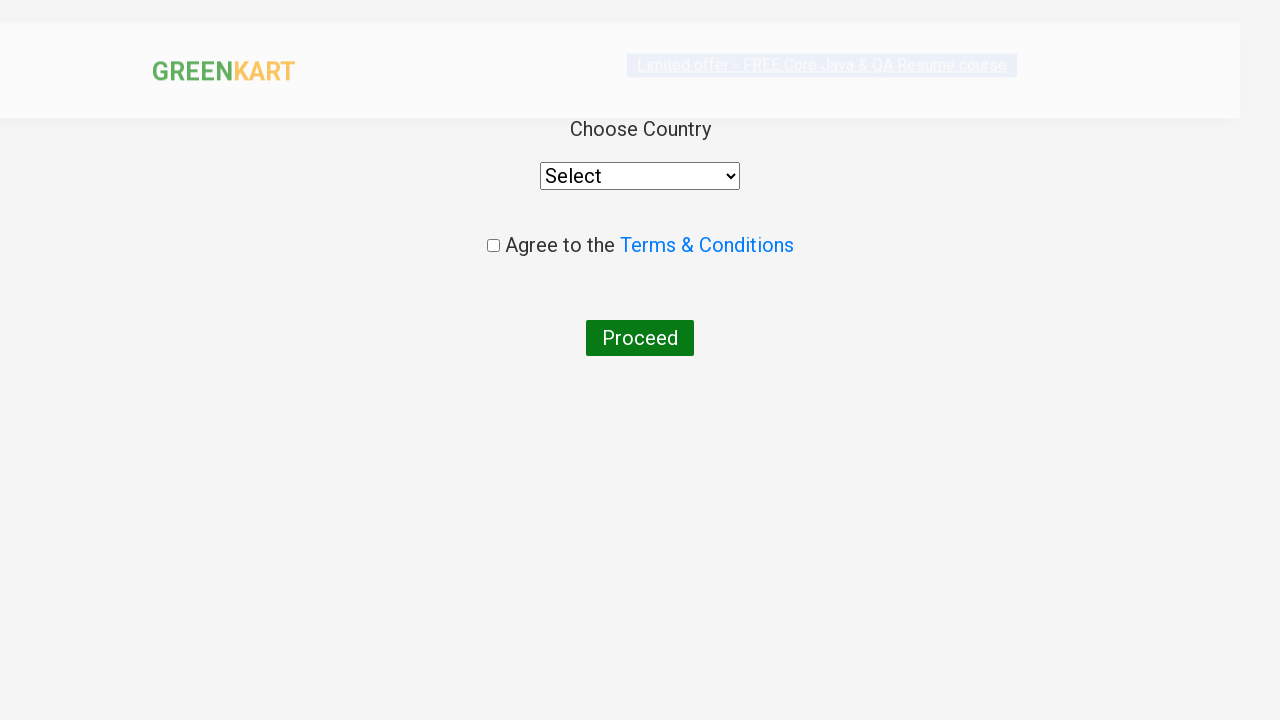

Waited for order form to load
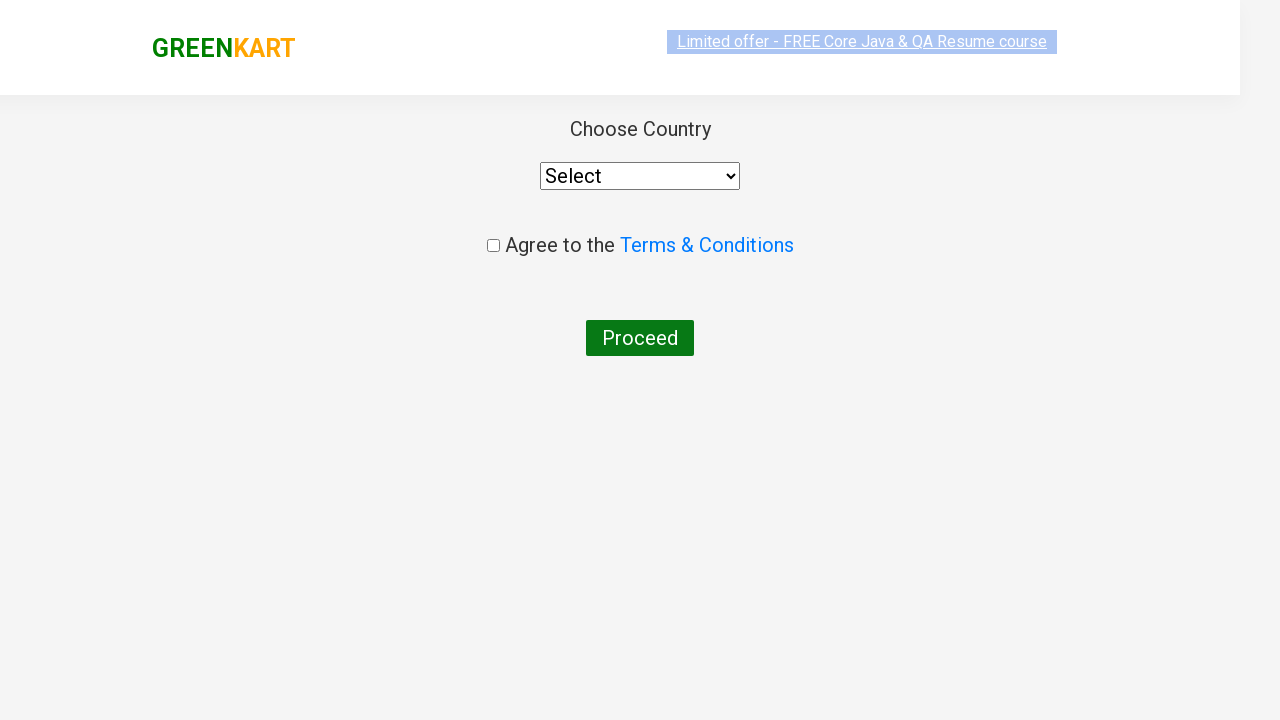

Selected 'India' from country dropdown on select[style='width: 200px;']
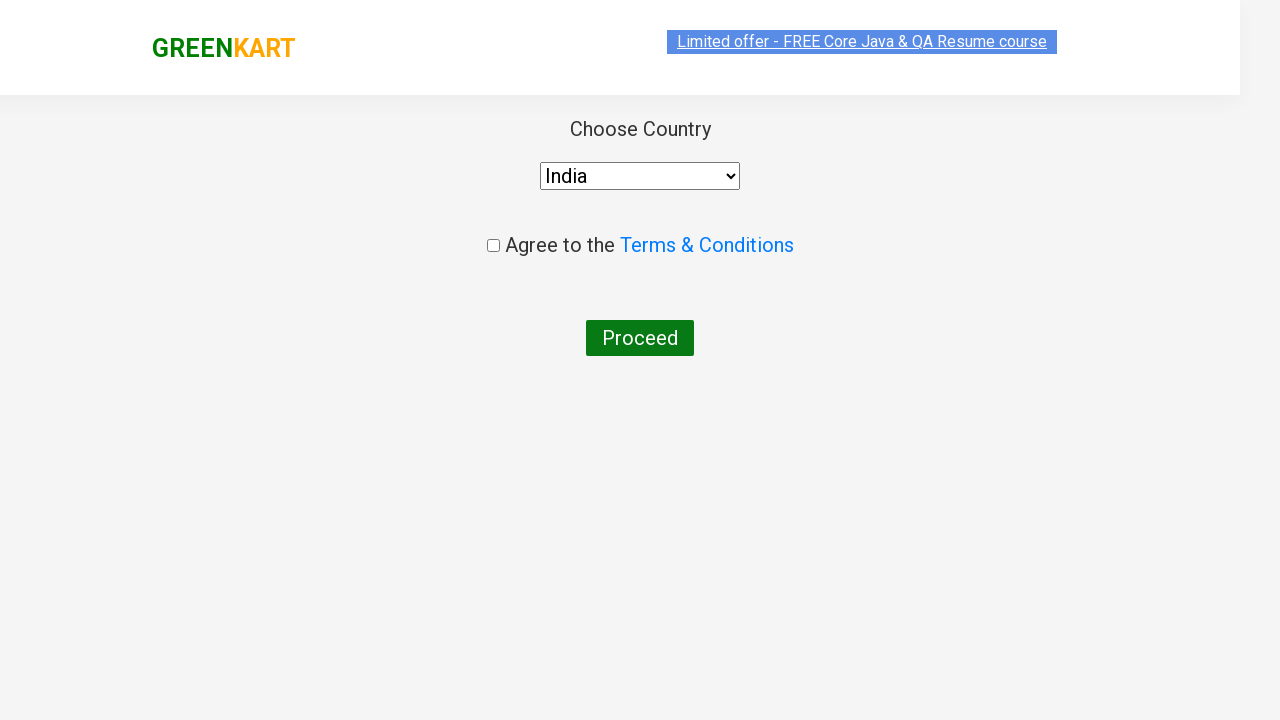

Checked the agreement checkbox at (493, 246) on .chkAgree
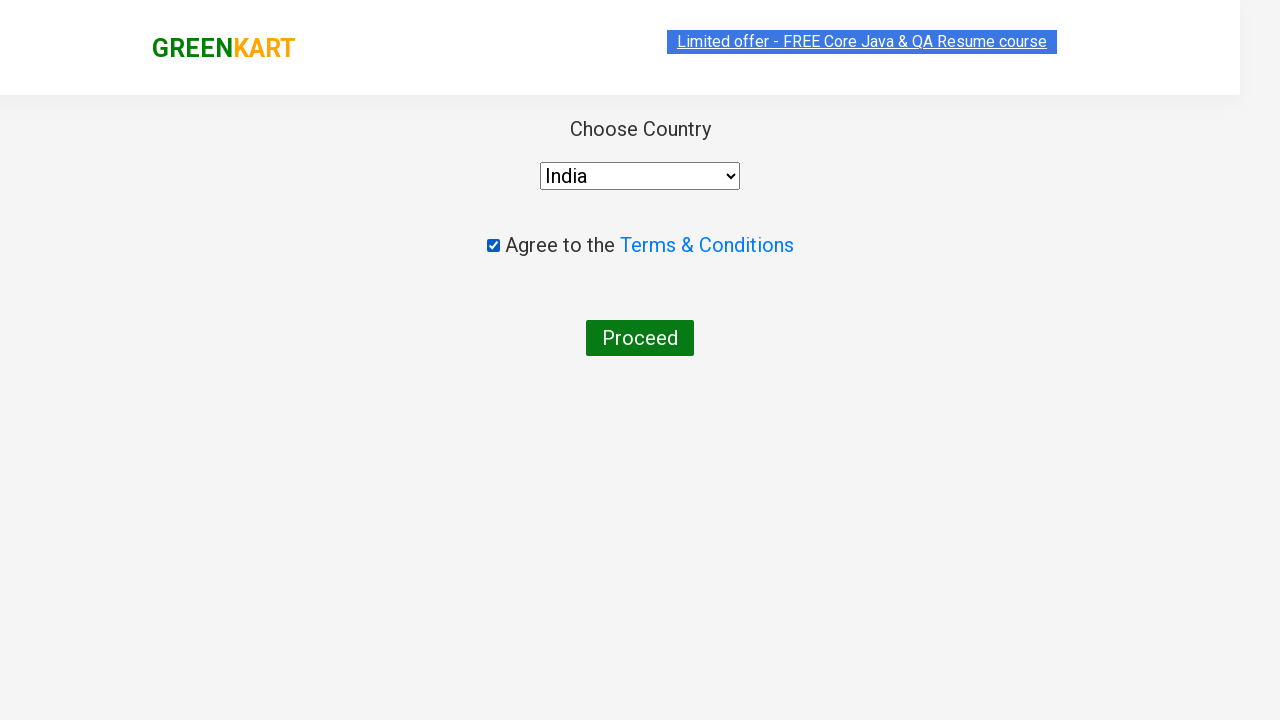

Clicked Proceed button to complete the order at (640, 338) on button:has-text('Proceed')
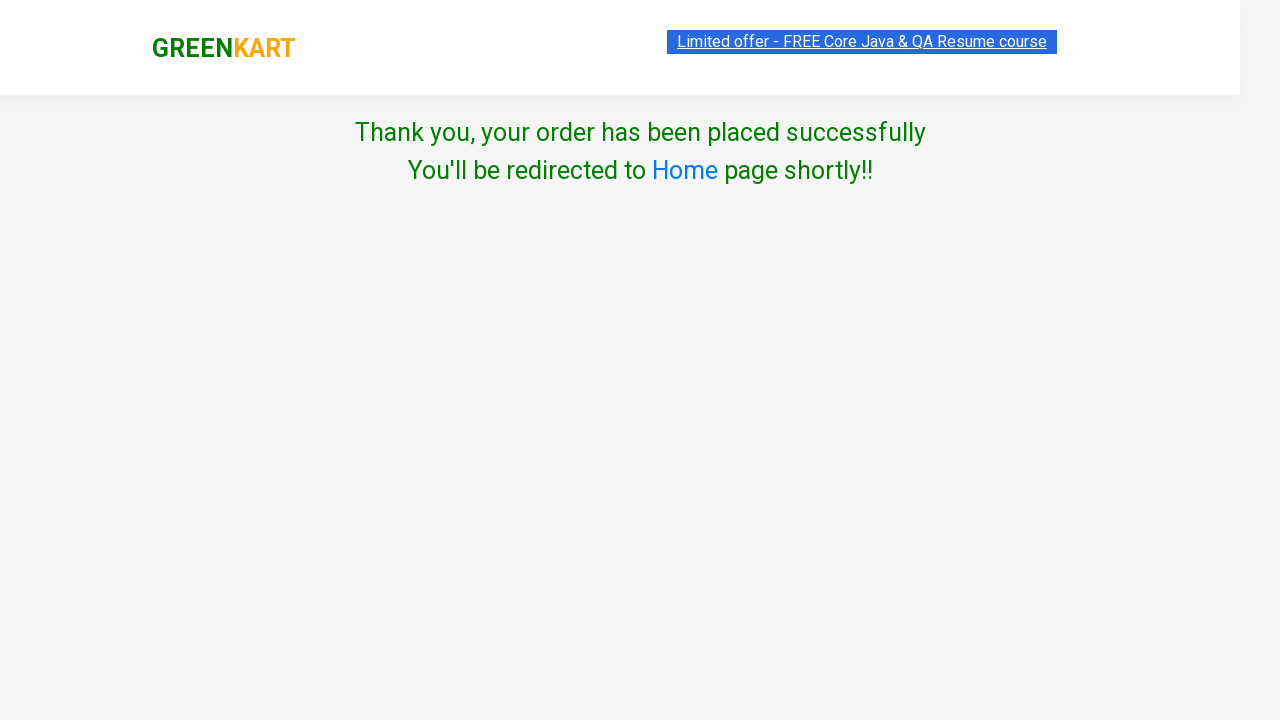

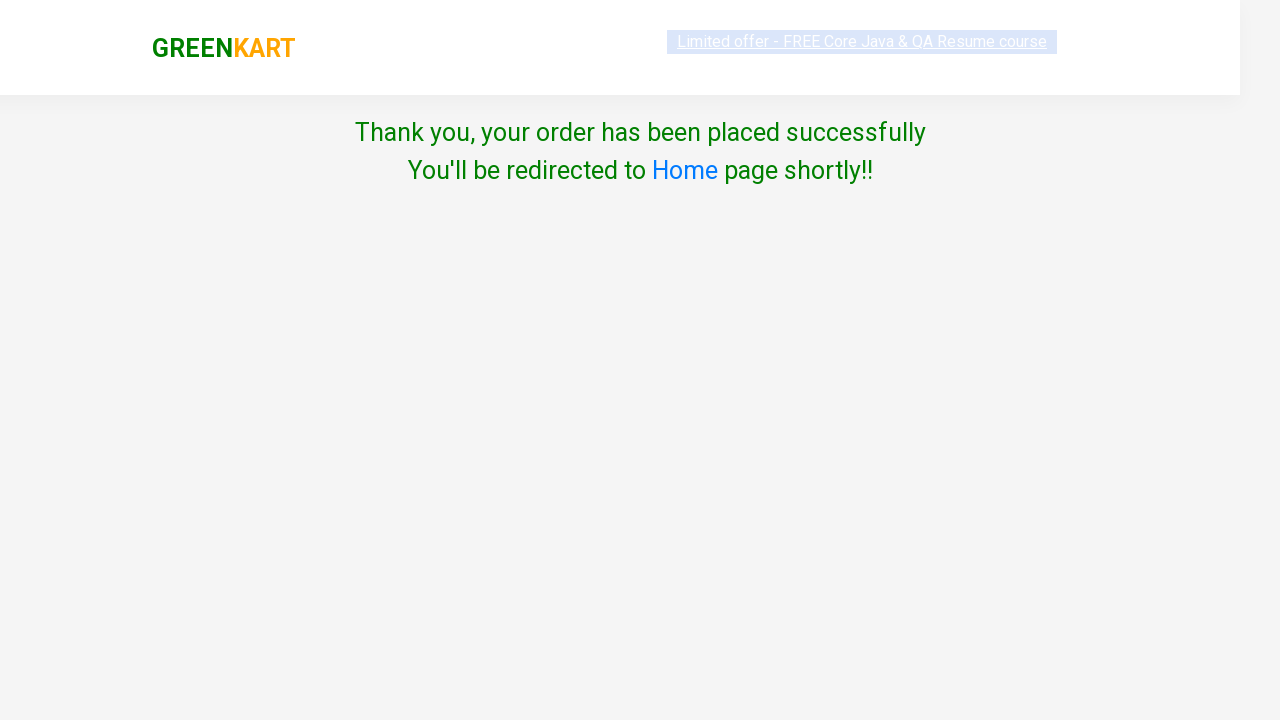